Tests clearing the complete state of all items by checking and then unchecking the toggle-all checkbox

Starting URL: https://demo.playwright.dev/todomvc

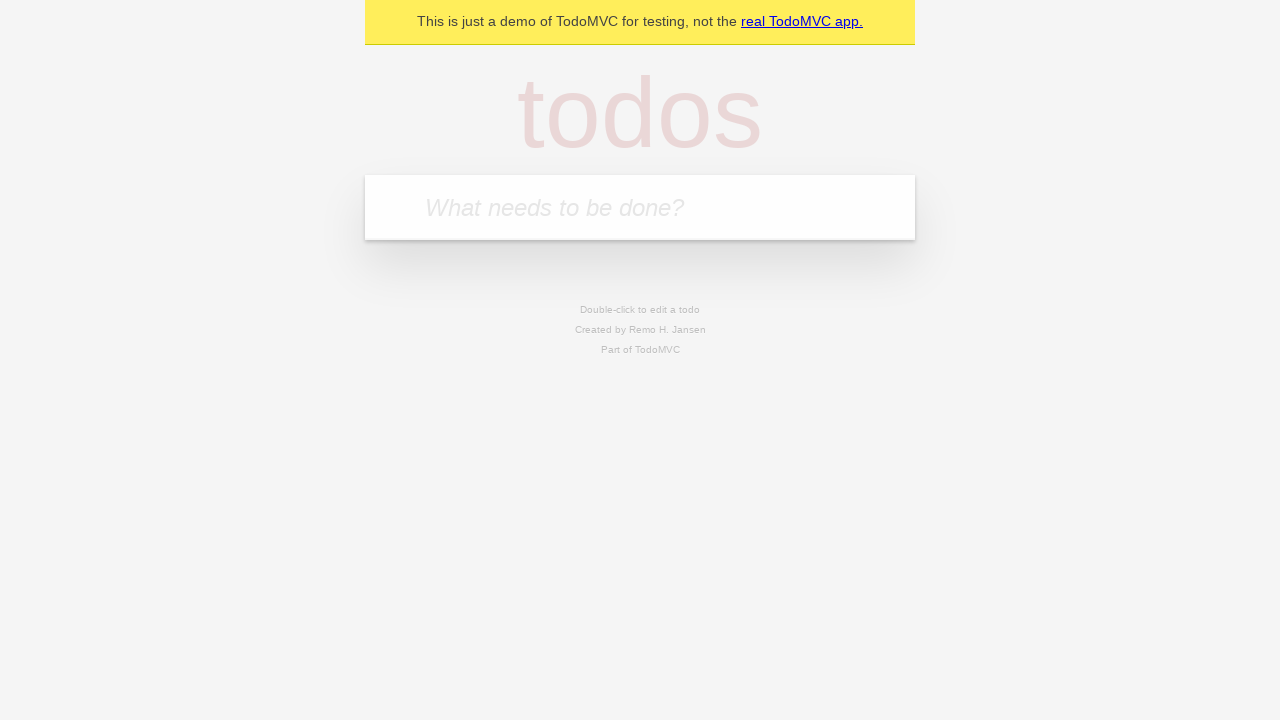

Filled first todo field with 'buy some cheese' on internal:attr=[placeholder="What needs to be done?"i]
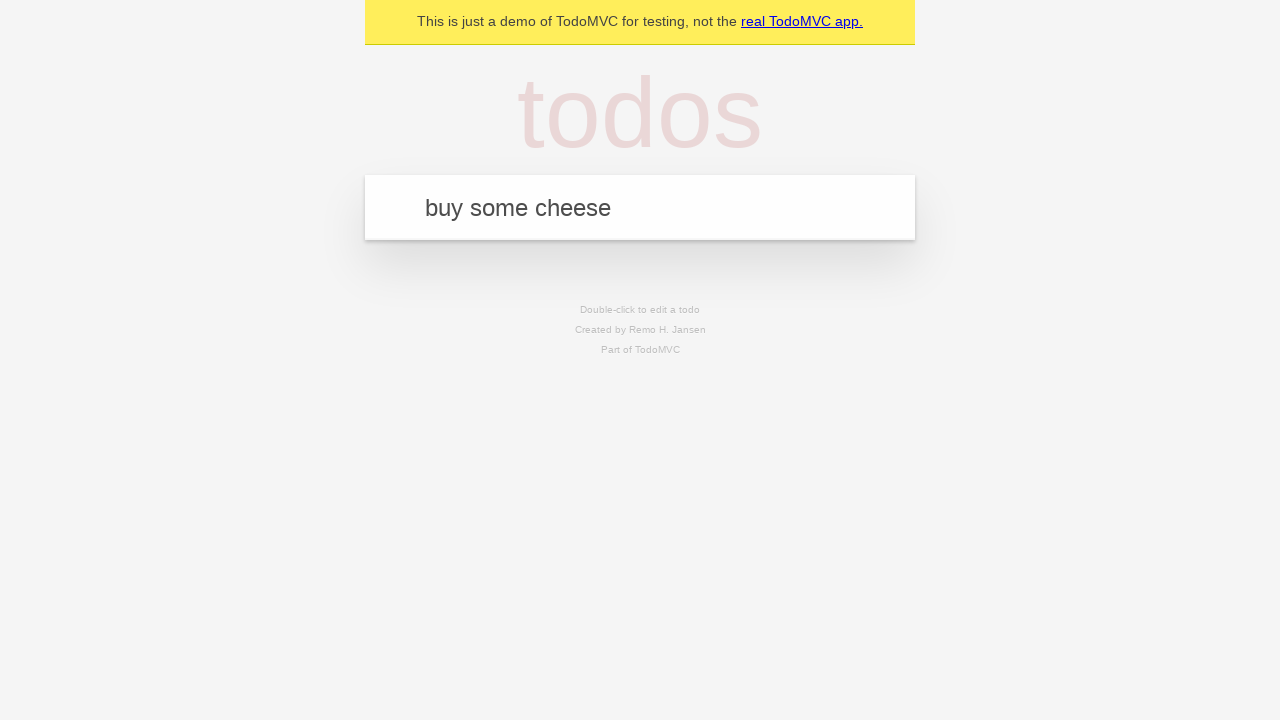

Pressed Enter to add first todo item on internal:attr=[placeholder="What needs to be done?"i]
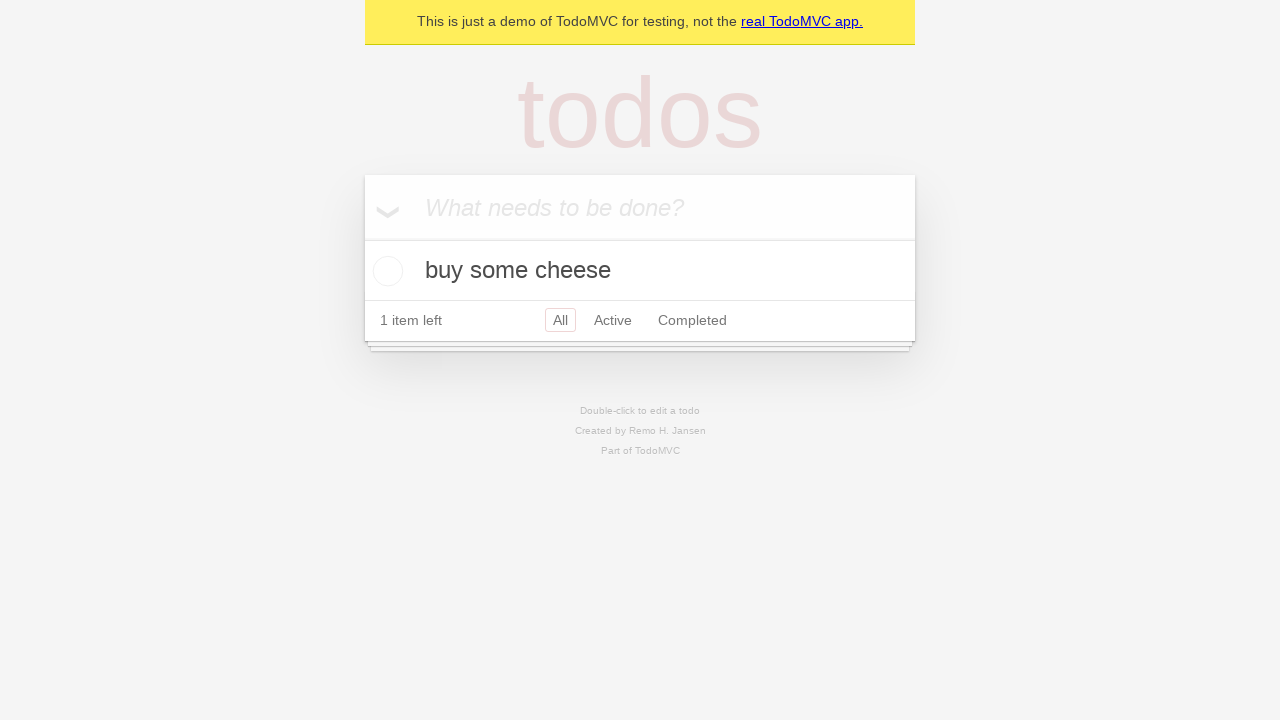

Filled second todo field with 'feed the cat' on internal:attr=[placeholder="What needs to be done?"i]
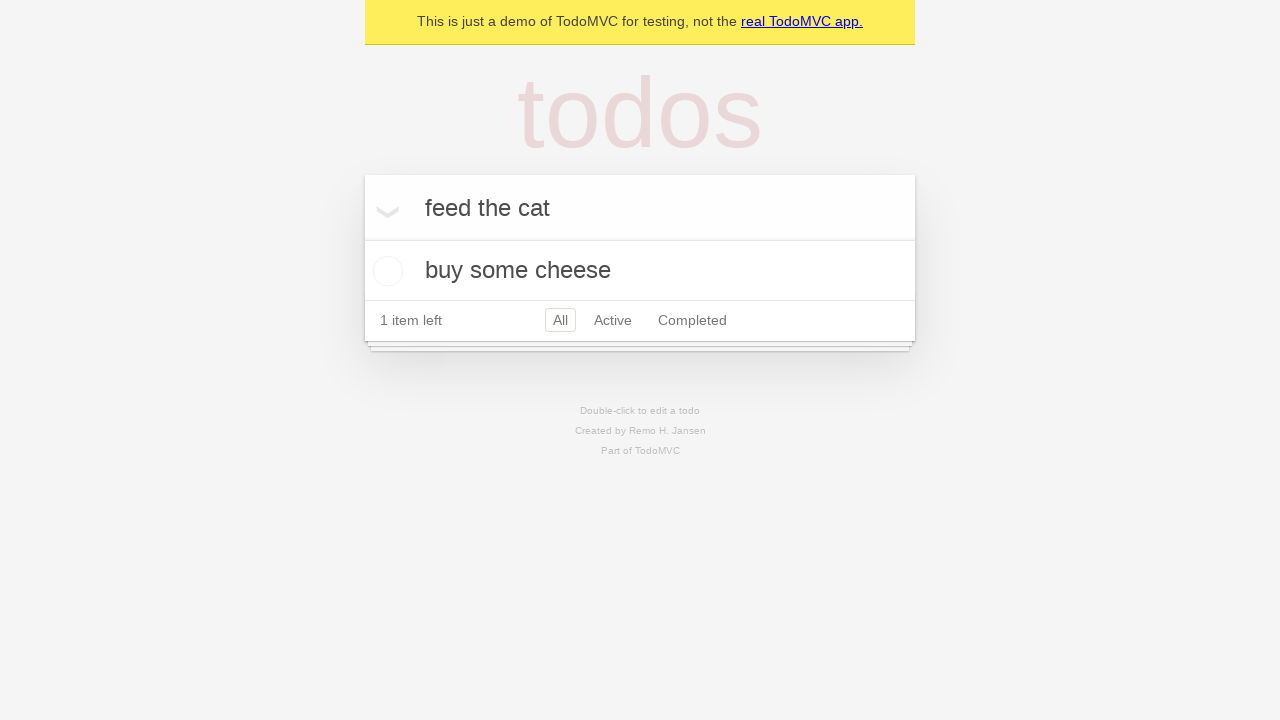

Pressed Enter to add second todo item on internal:attr=[placeholder="What needs to be done?"i]
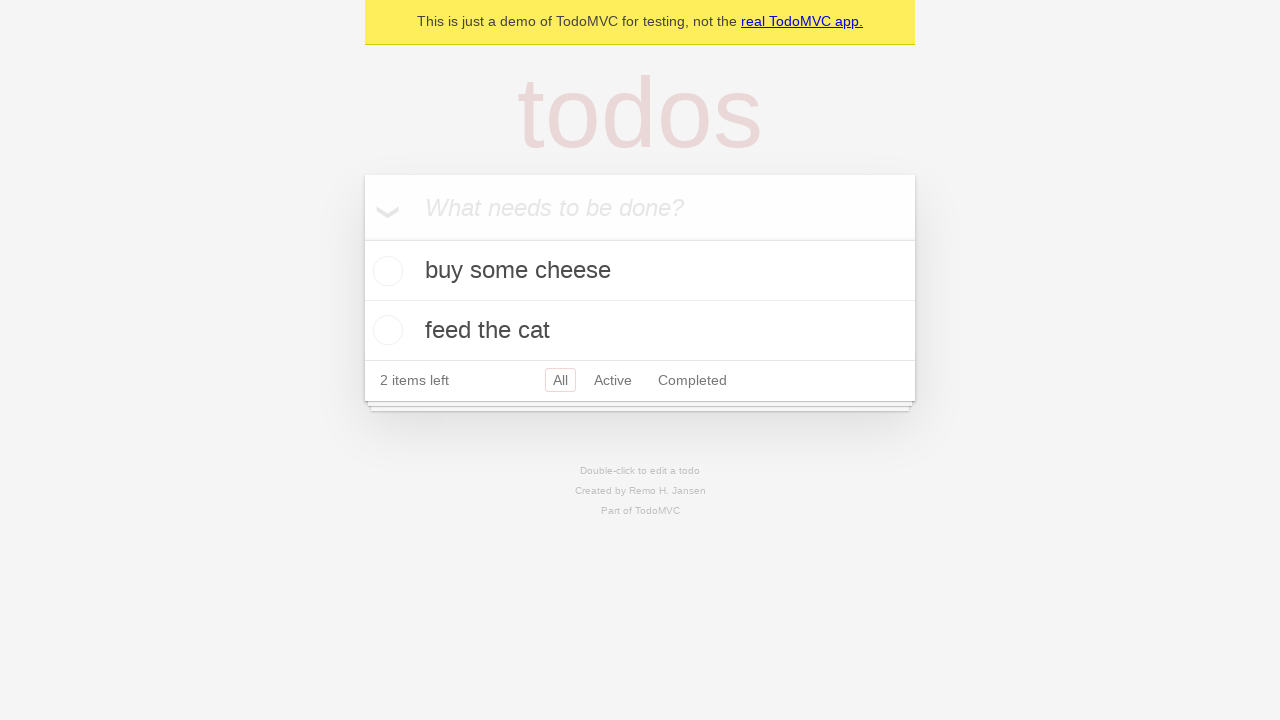

Filled third todo field with 'book a doctors appointment' on internal:attr=[placeholder="What needs to be done?"i]
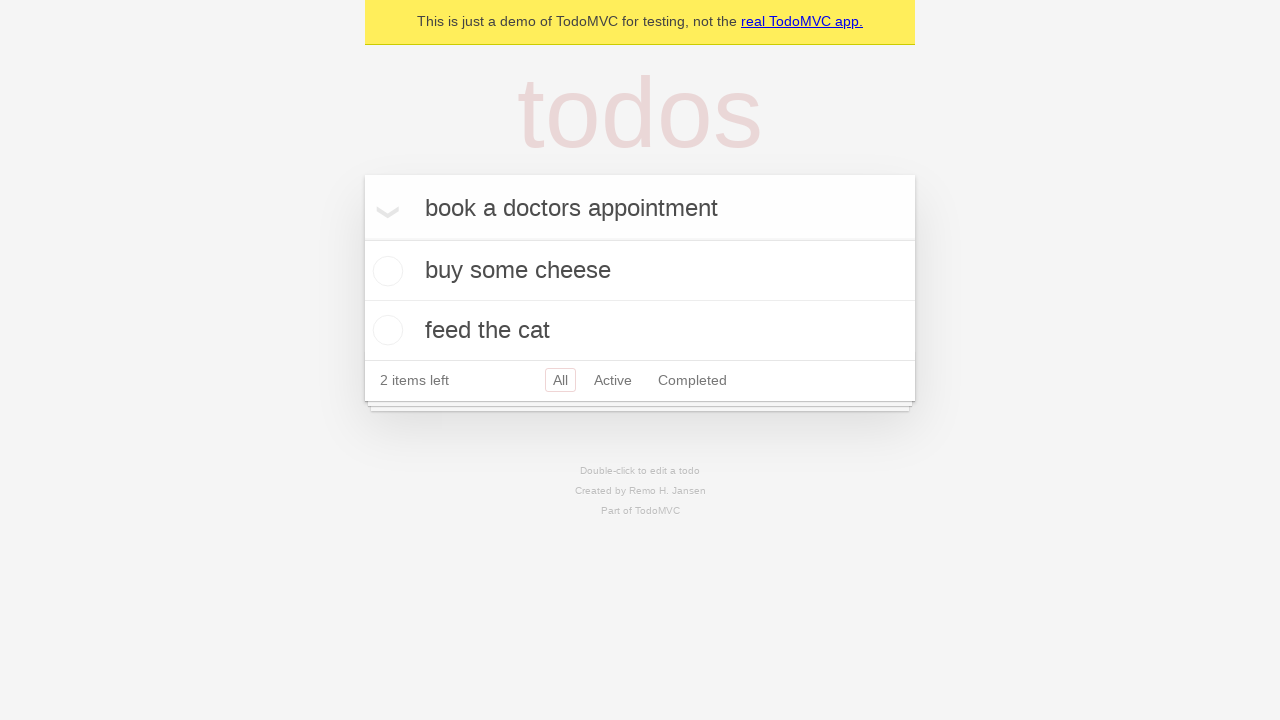

Pressed Enter to add third todo item on internal:attr=[placeholder="What needs to be done?"i]
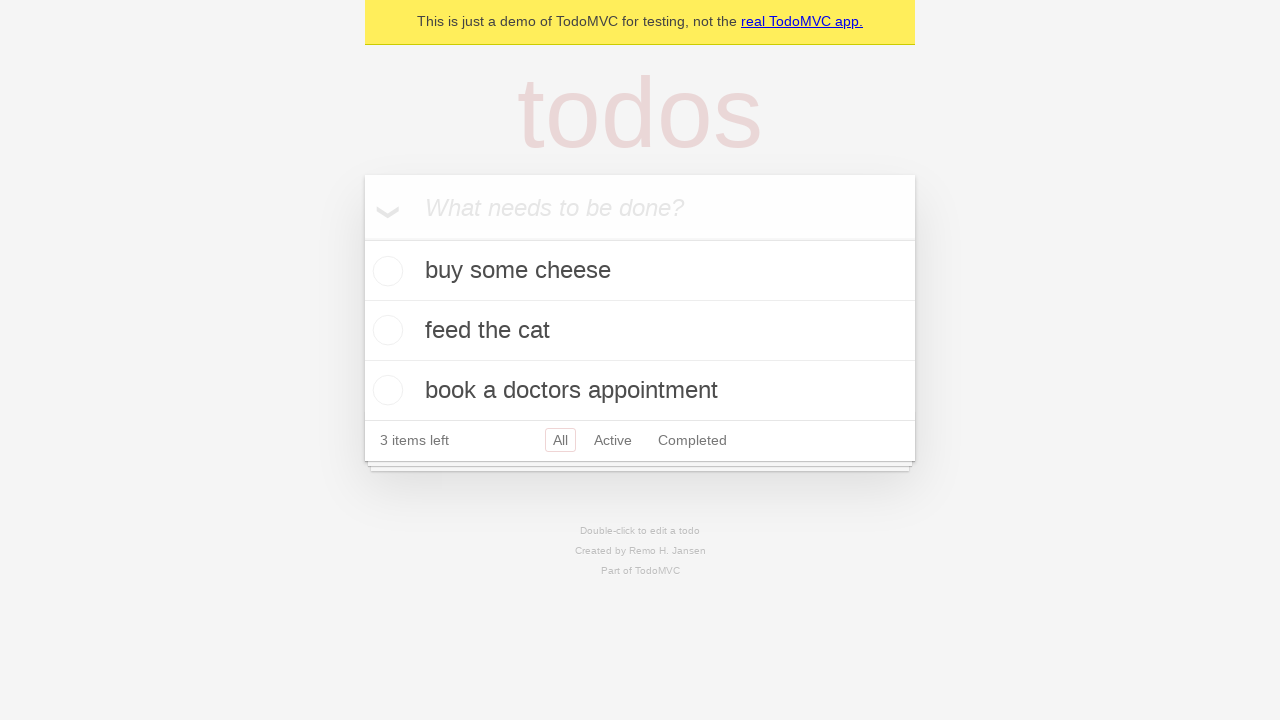

Checked toggle-all checkbox to mark all items as complete at (362, 238) on internal:label="Mark all as complete"i
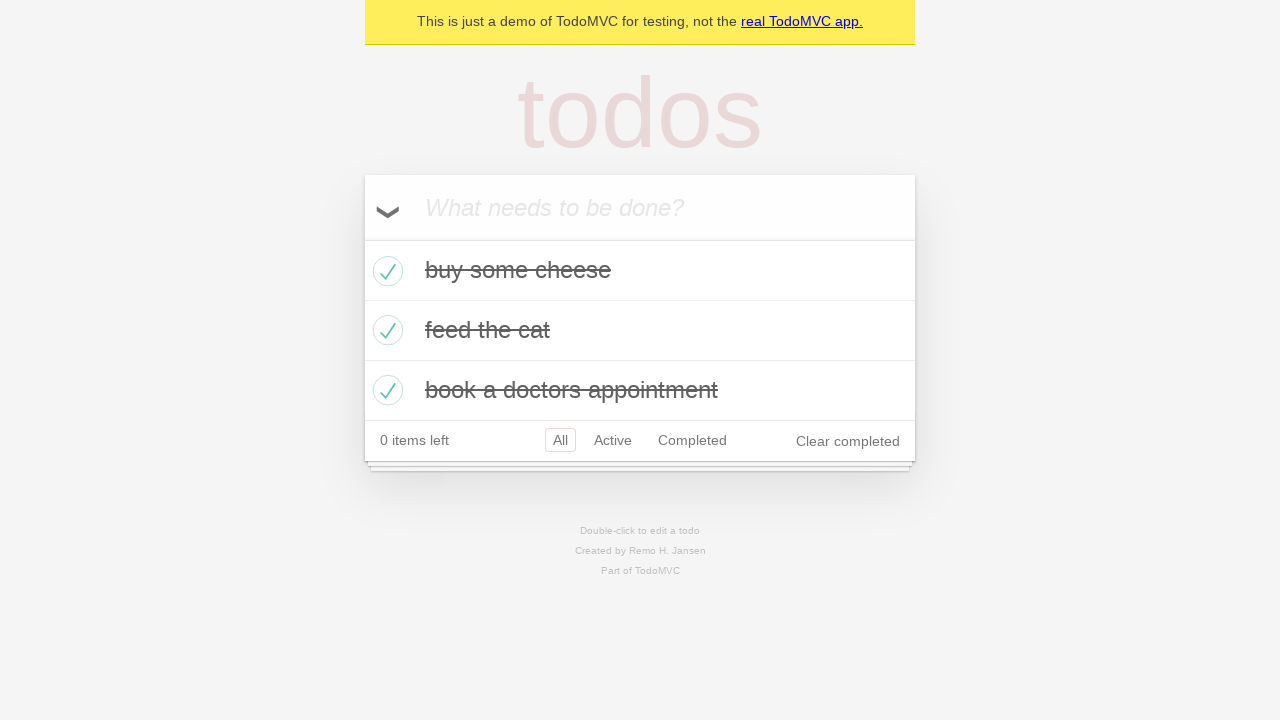

Unchecked toggle-all checkbox to clear complete state of all items at (362, 238) on internal:label="Mark all as complete"i
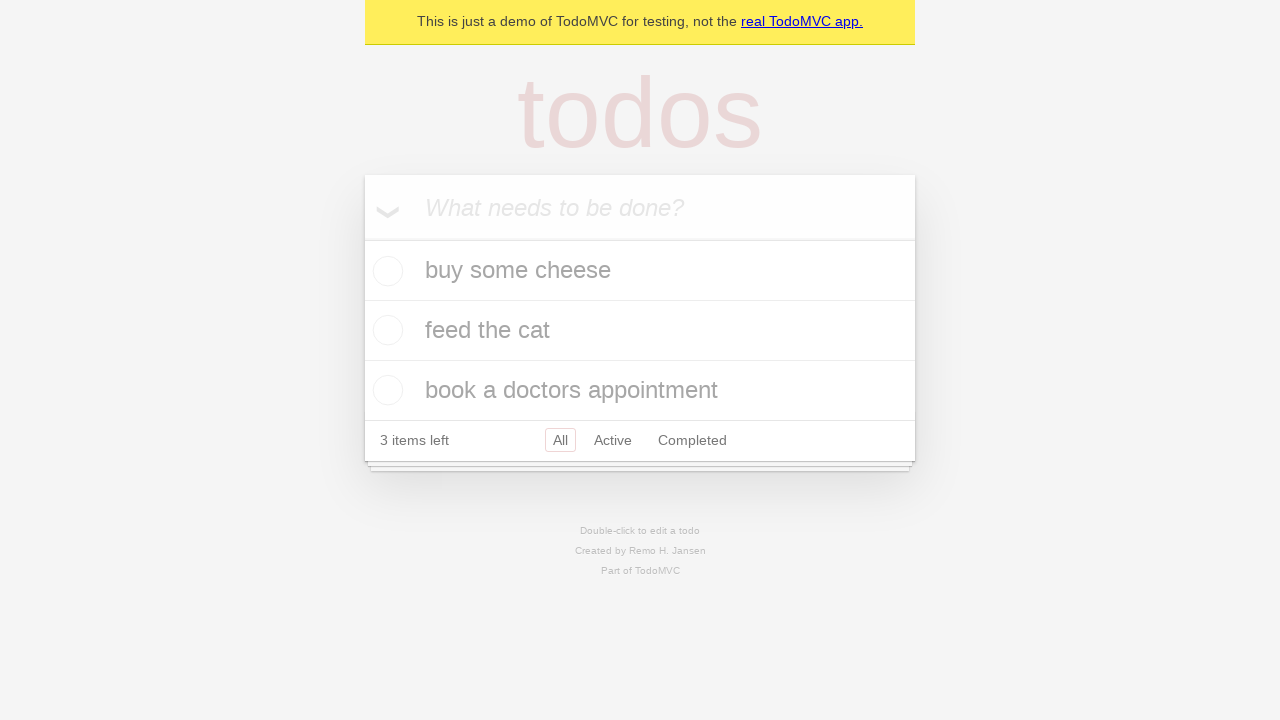

Waited for todo items to be in uncompleted state
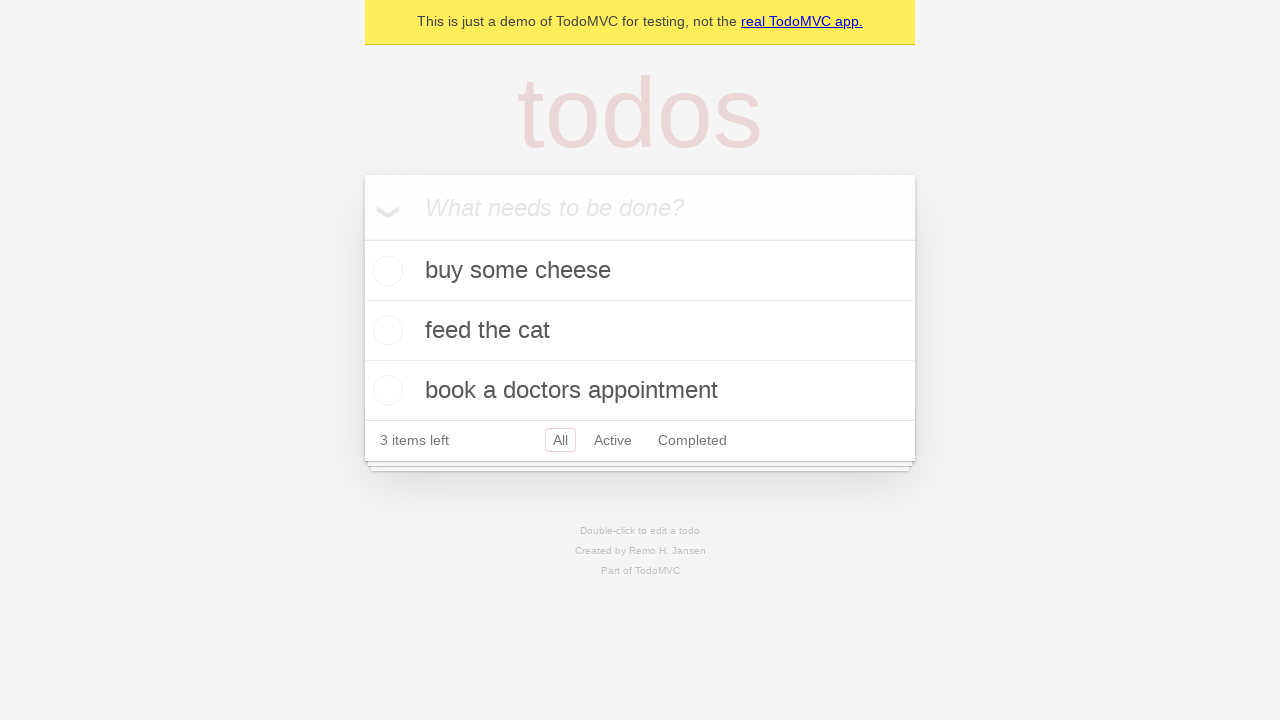

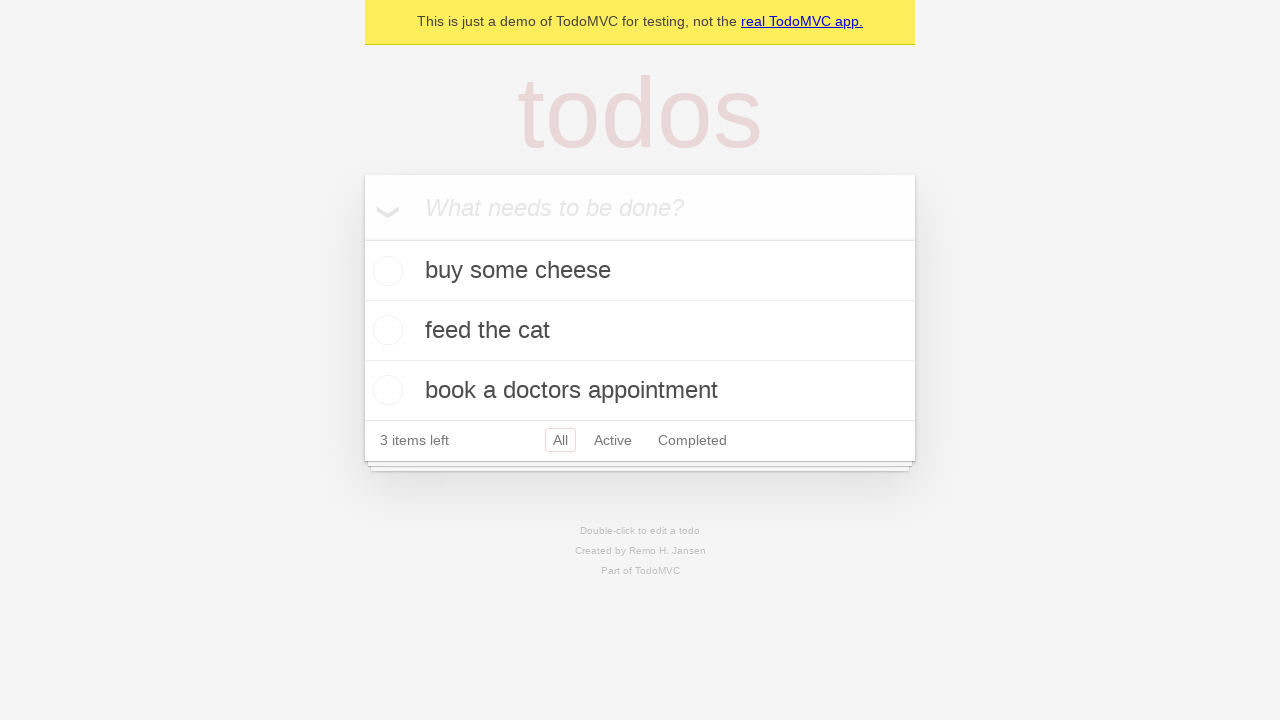